Tests the feedback form reset functionality by filling in all form fields and clicking the clear button, then verifying the fields are empty.

Starting URL: http://zero.webappsecurity.com/index.html

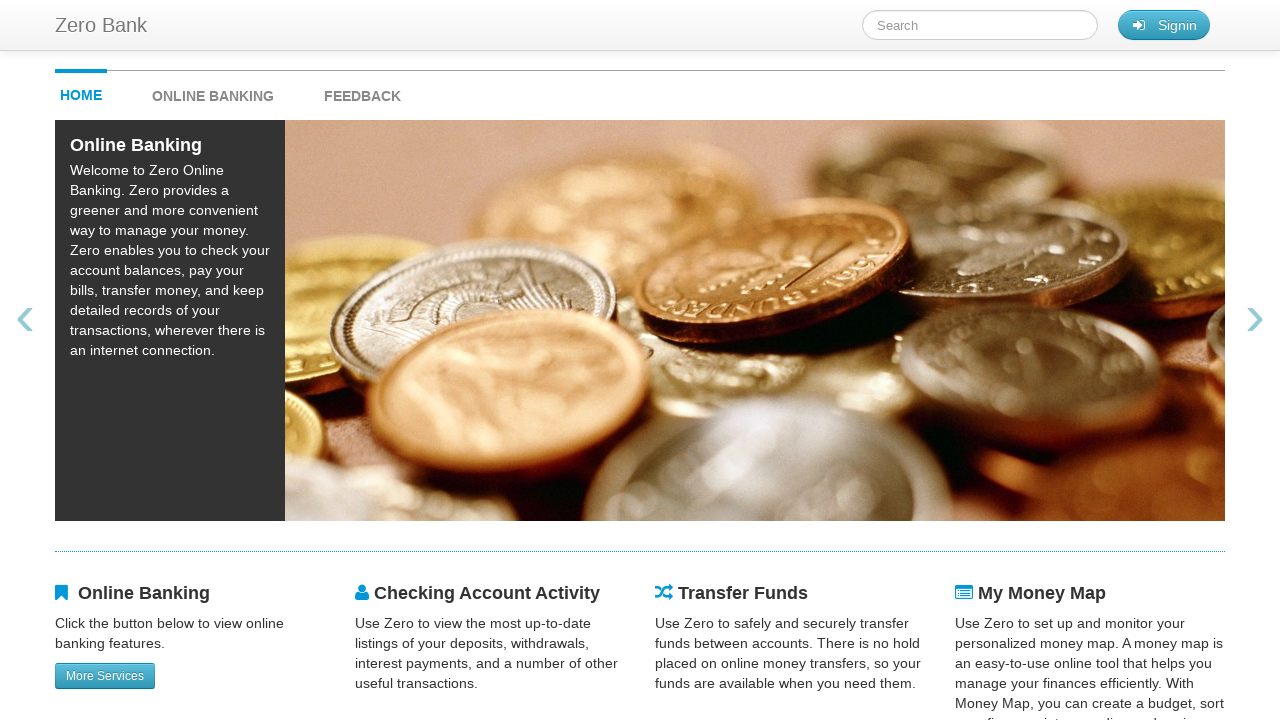

Clicked feedback link to navigate to feedback form at (362, 91) on #feedback
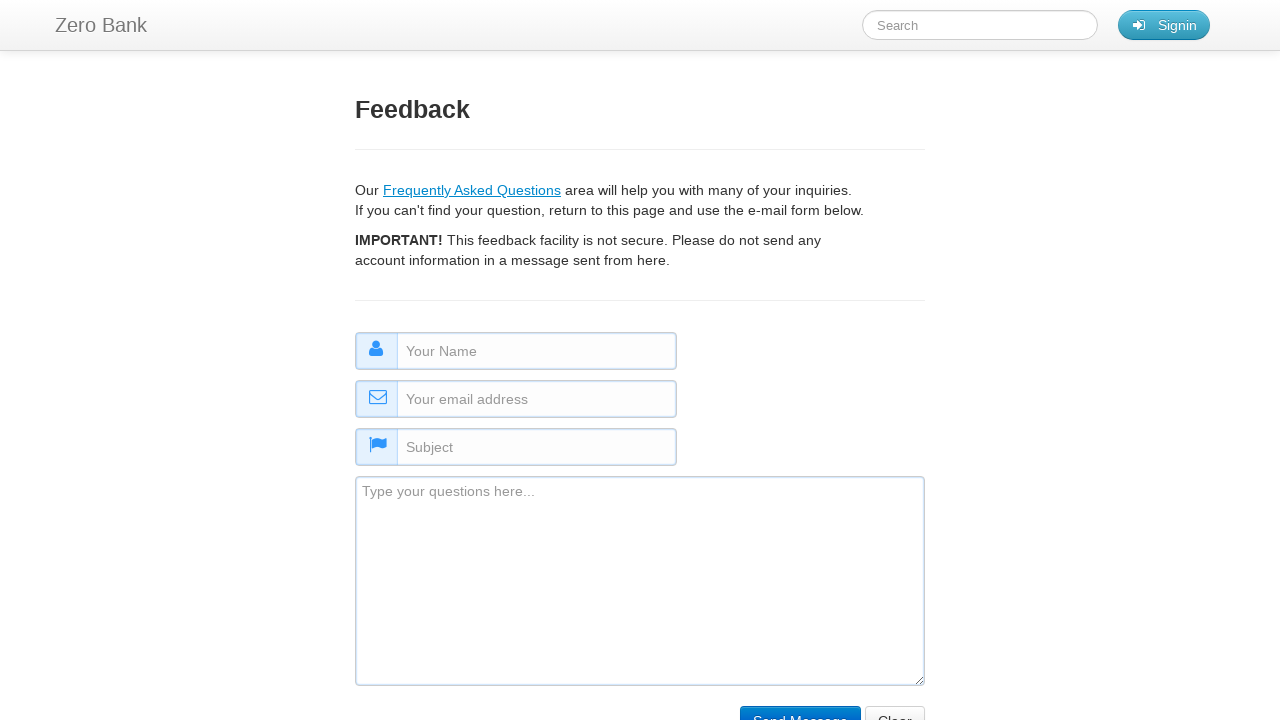

Filled name field with 'some name' on #name
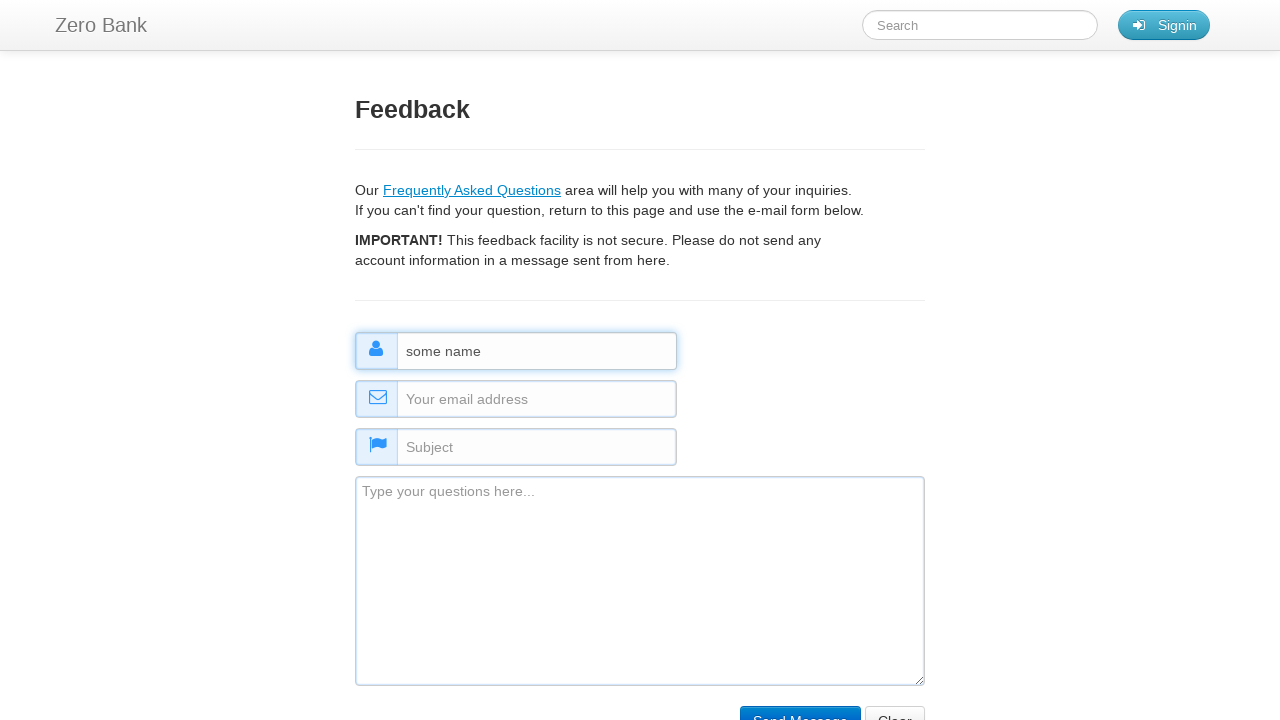

Filled email field with 'some email@email.com' on #email
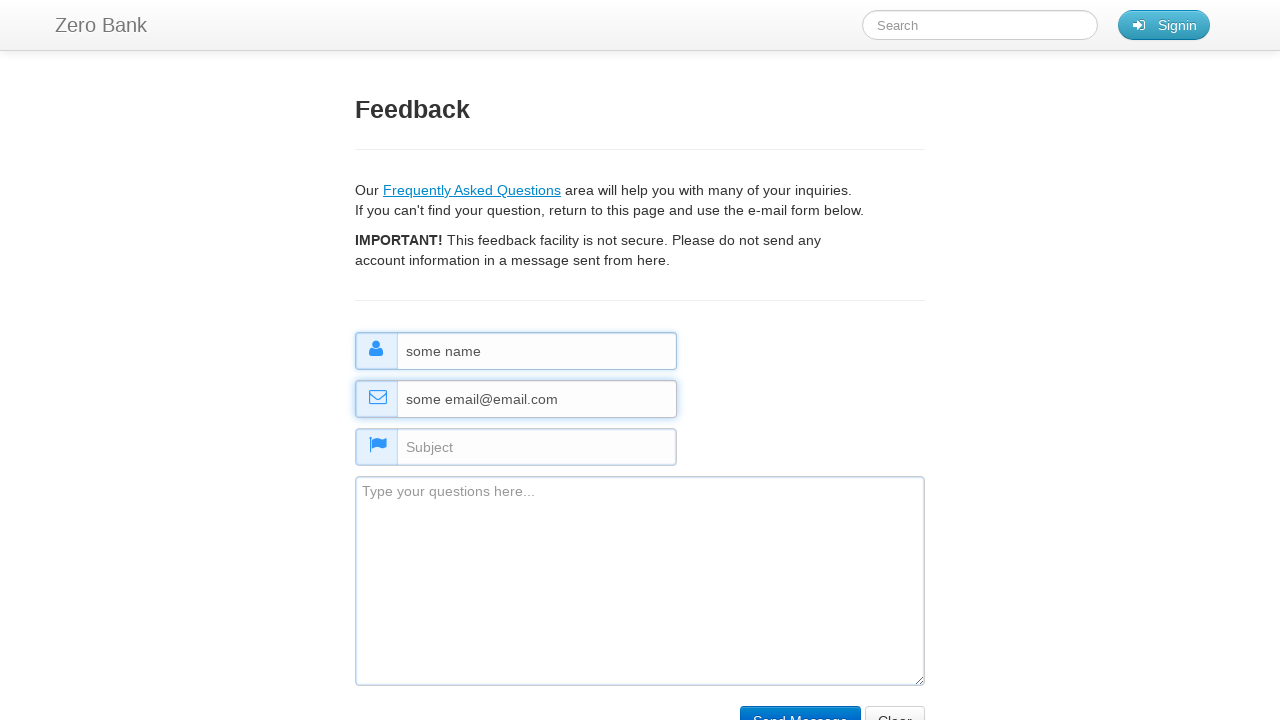

Filled subject field with 'some subject' on #subject
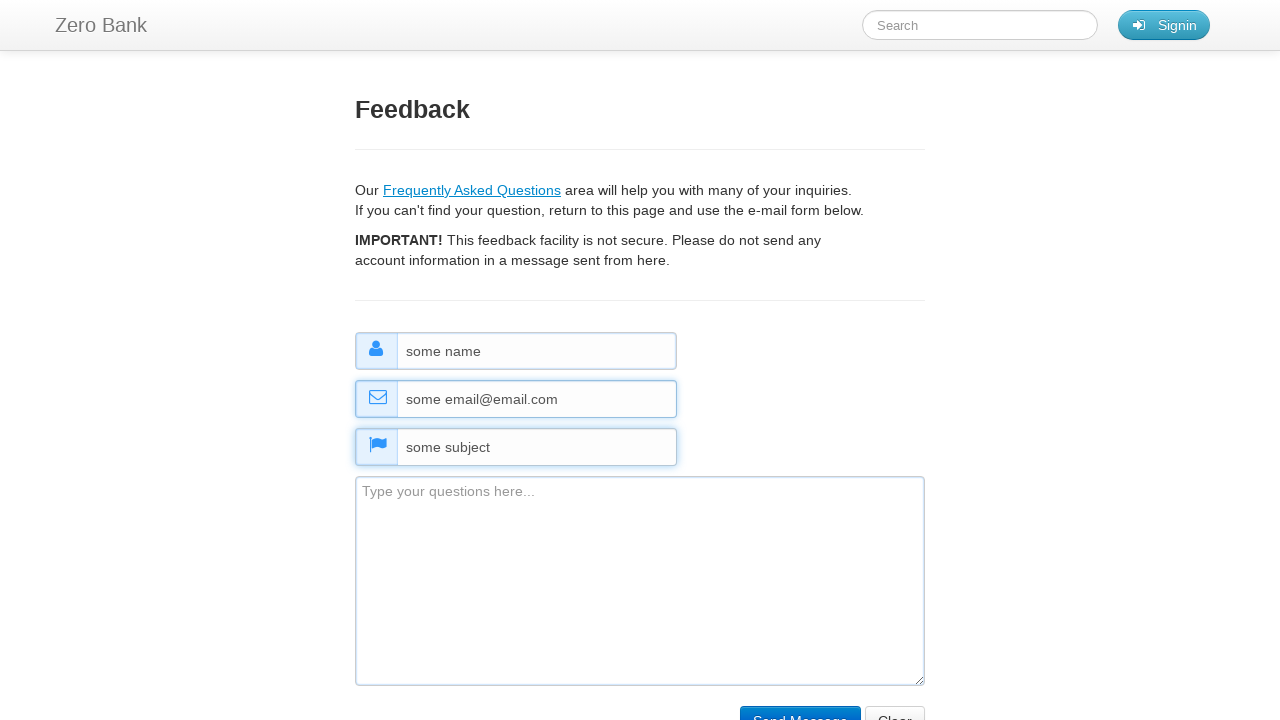

Filled comment field with 'some comment' on #comment
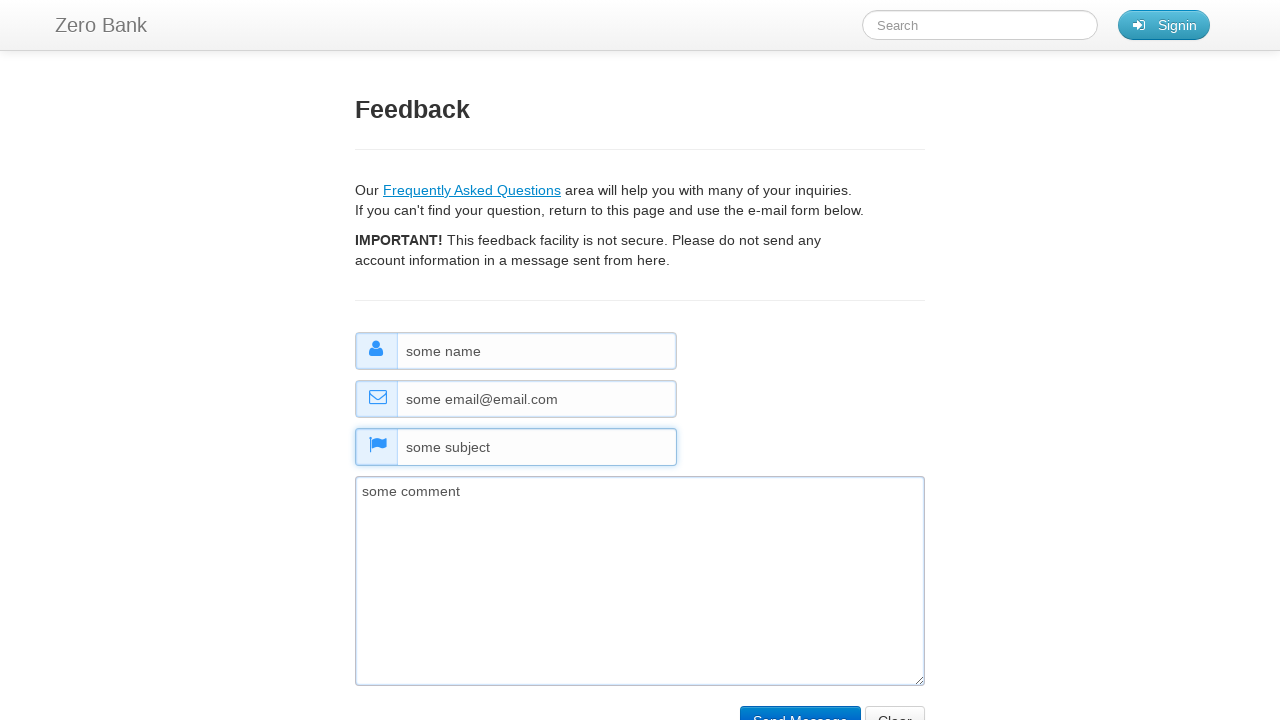

Clicked clear/reset button to reset form fields at (895, 705) on input[name="clear"]
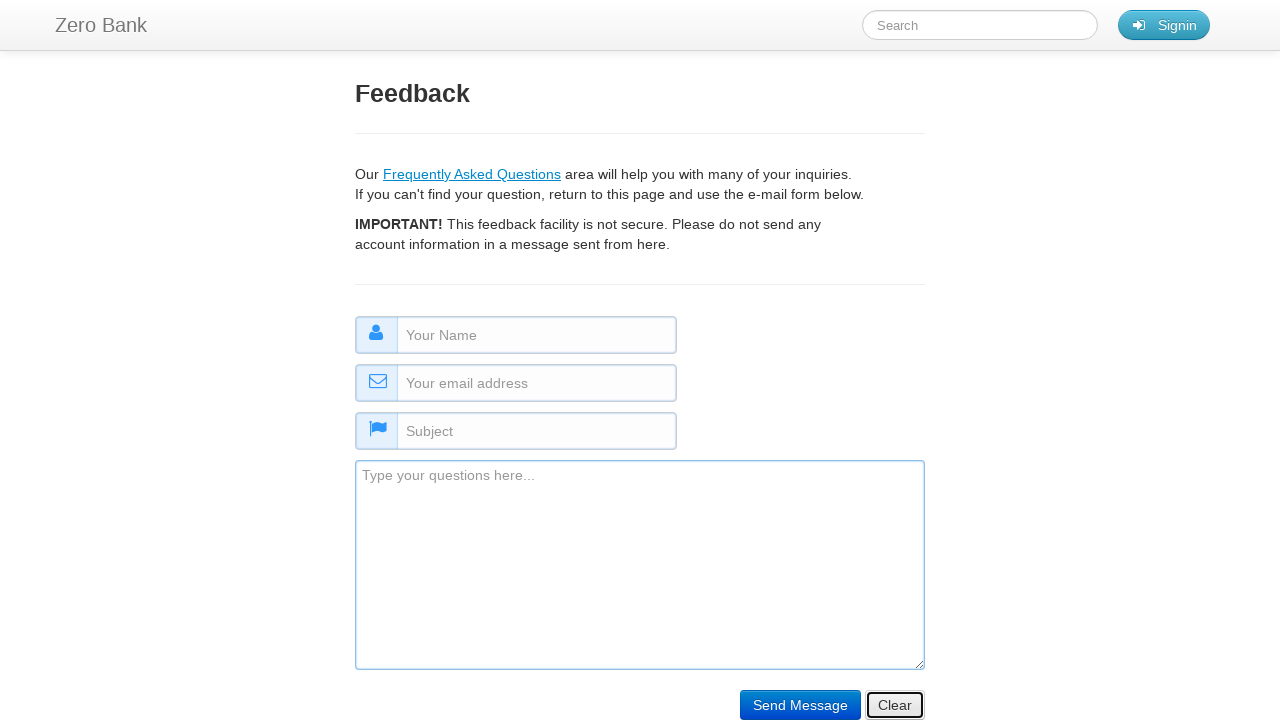

Located name input field
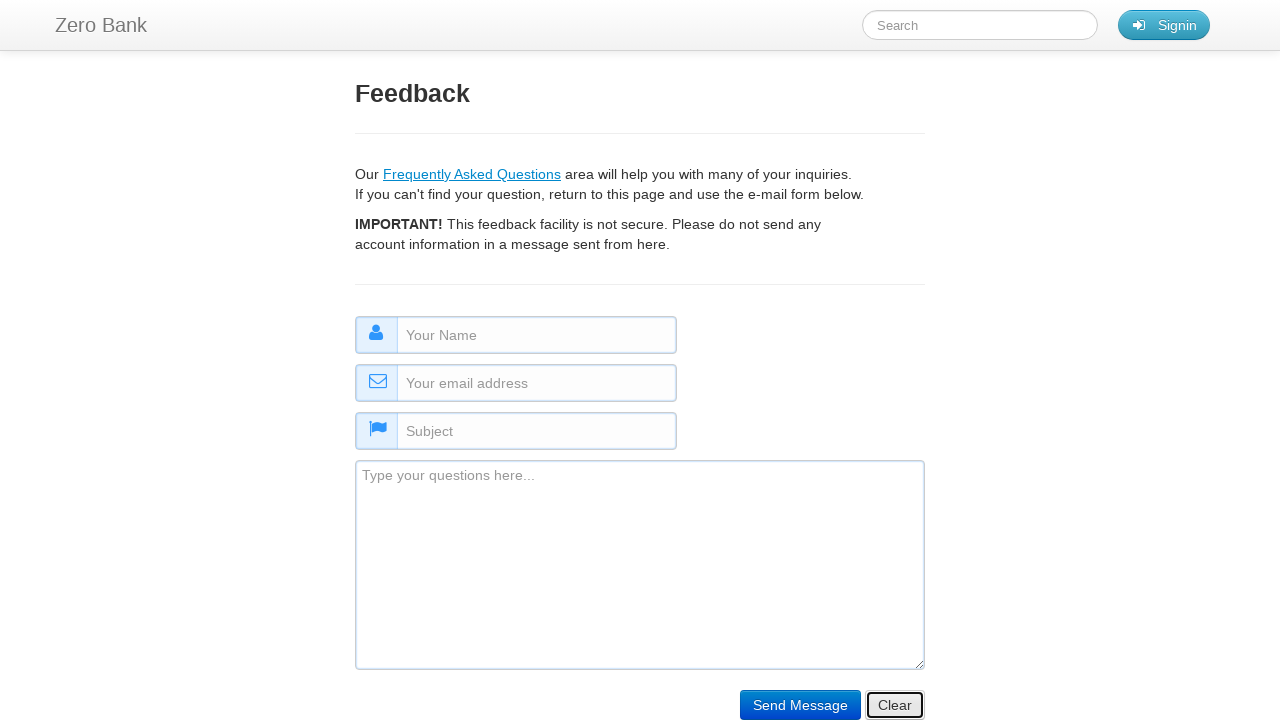

Located comment input field
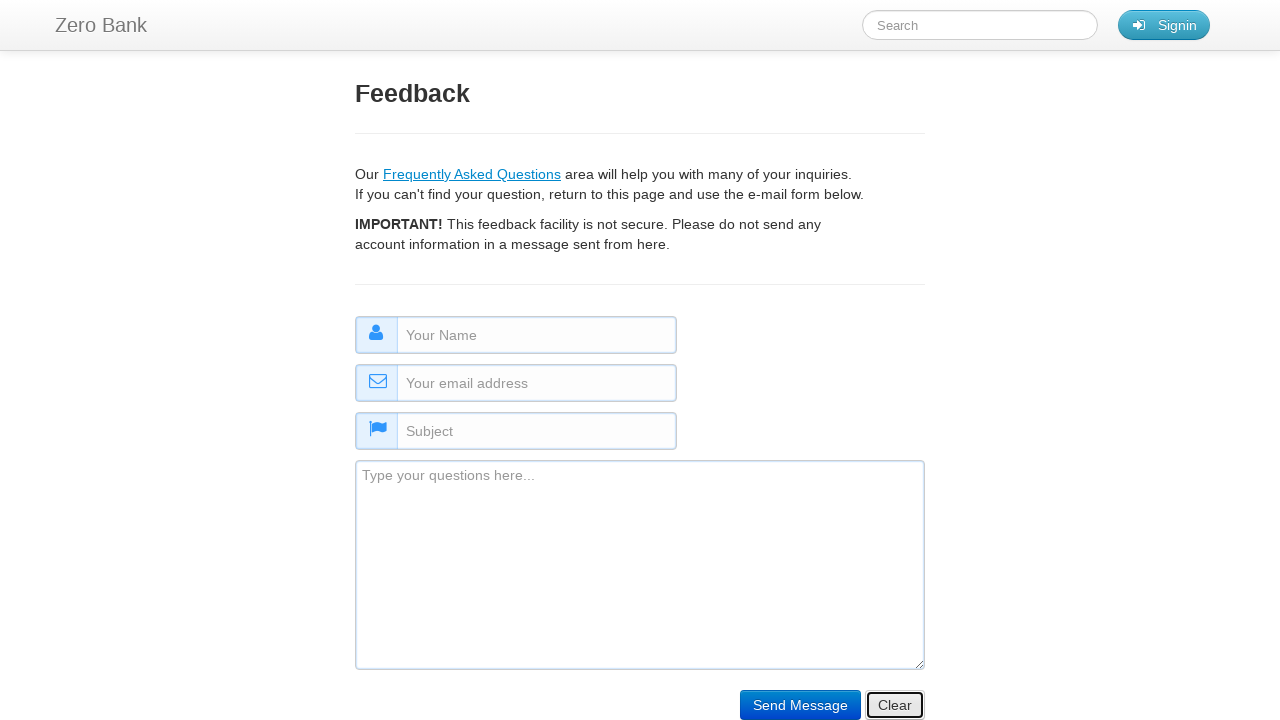

Verified name field is empty after reset
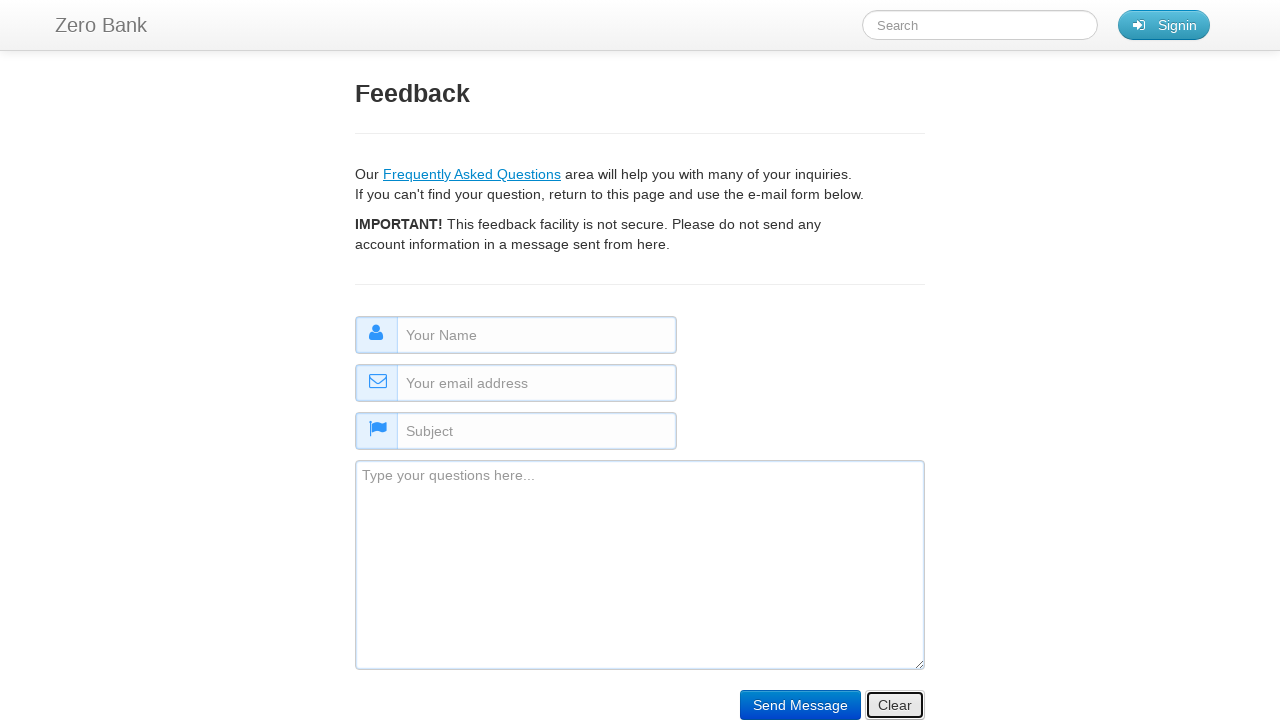

Verified comment field is empty after reset
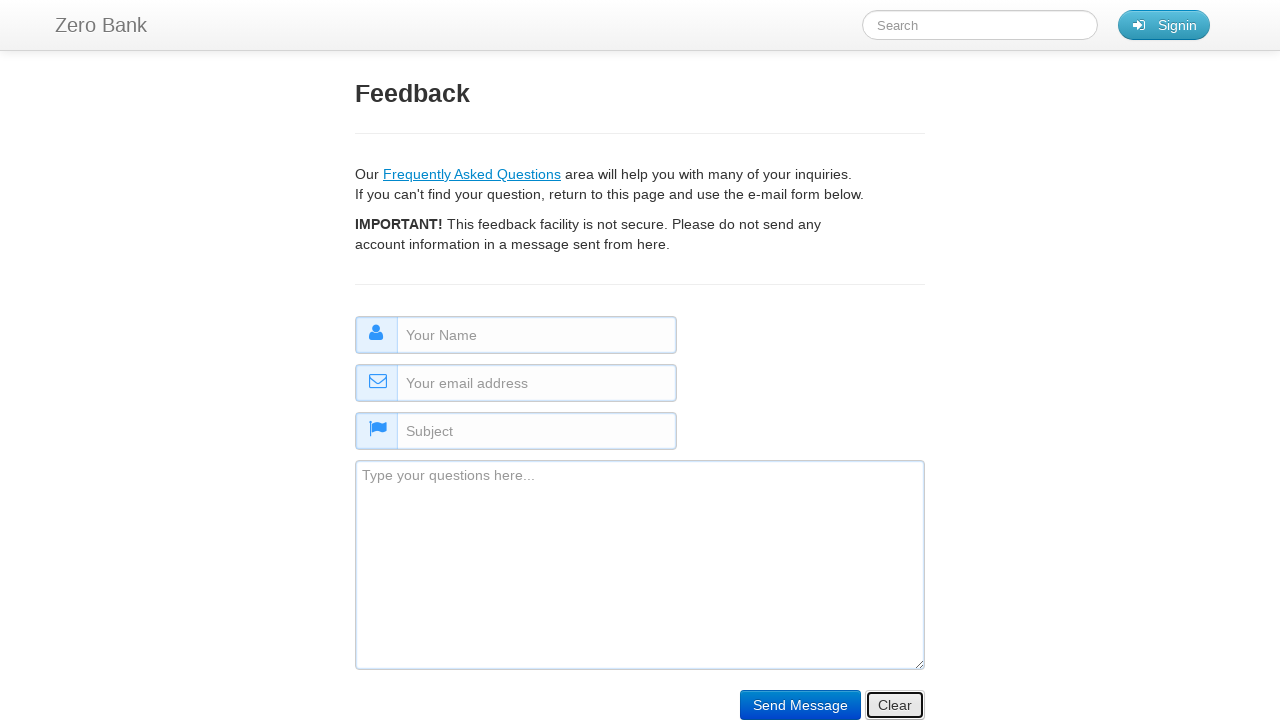

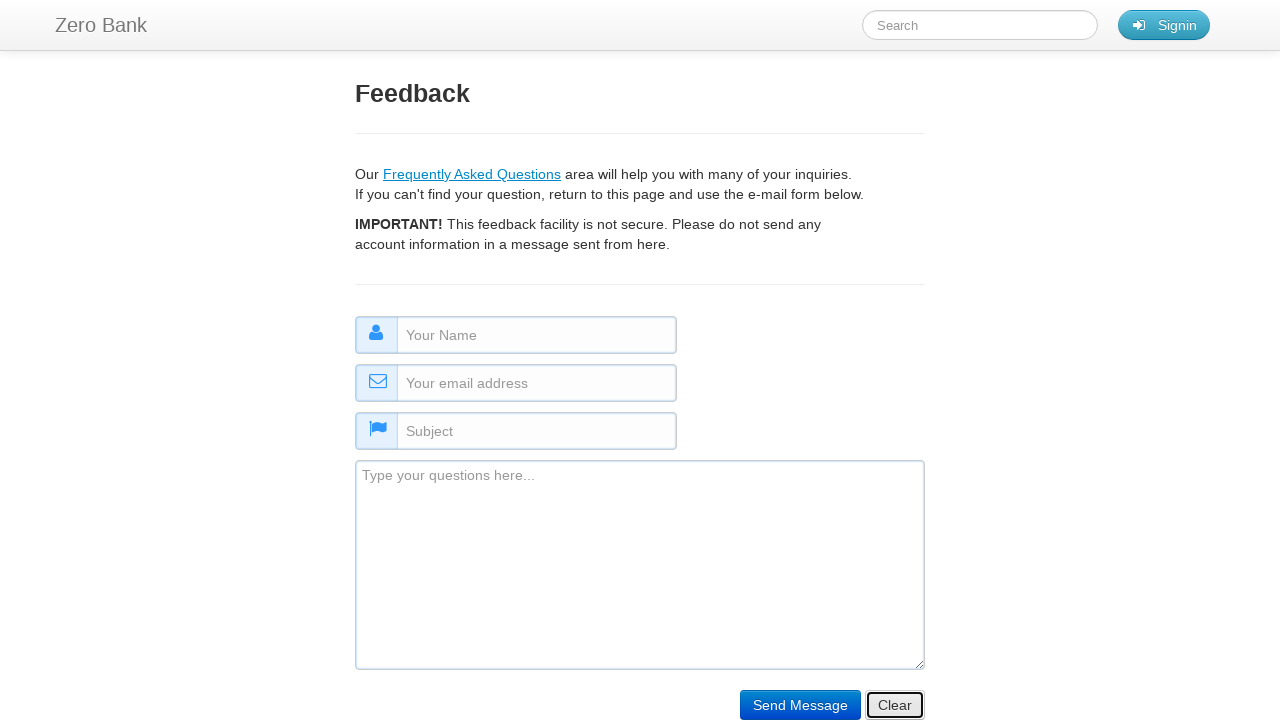